Navigates to a table demo page and selects table rows by clicking checkboxes based on gender filter criteria (e.g., filtering for "Male" entries).

Starting URL: https://vins-udemy.s3.amazonaws.com/java/html/java8-stream-table.html

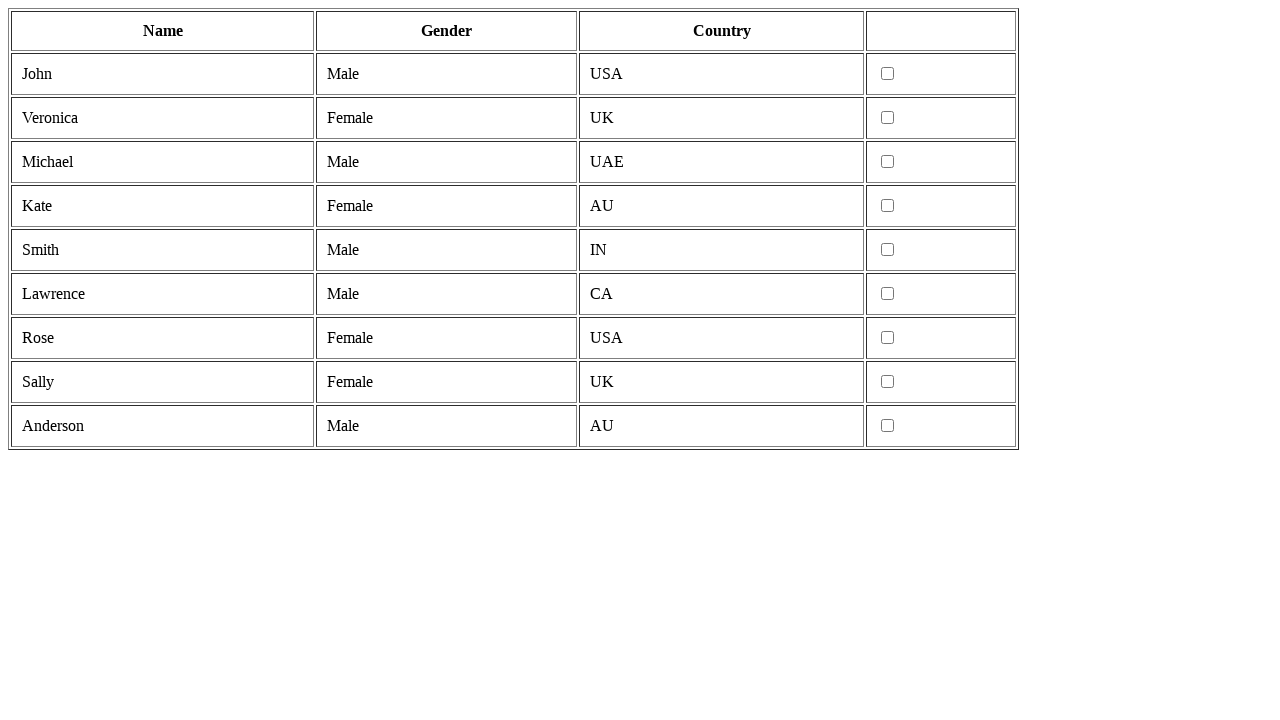

Waited for table rows to load
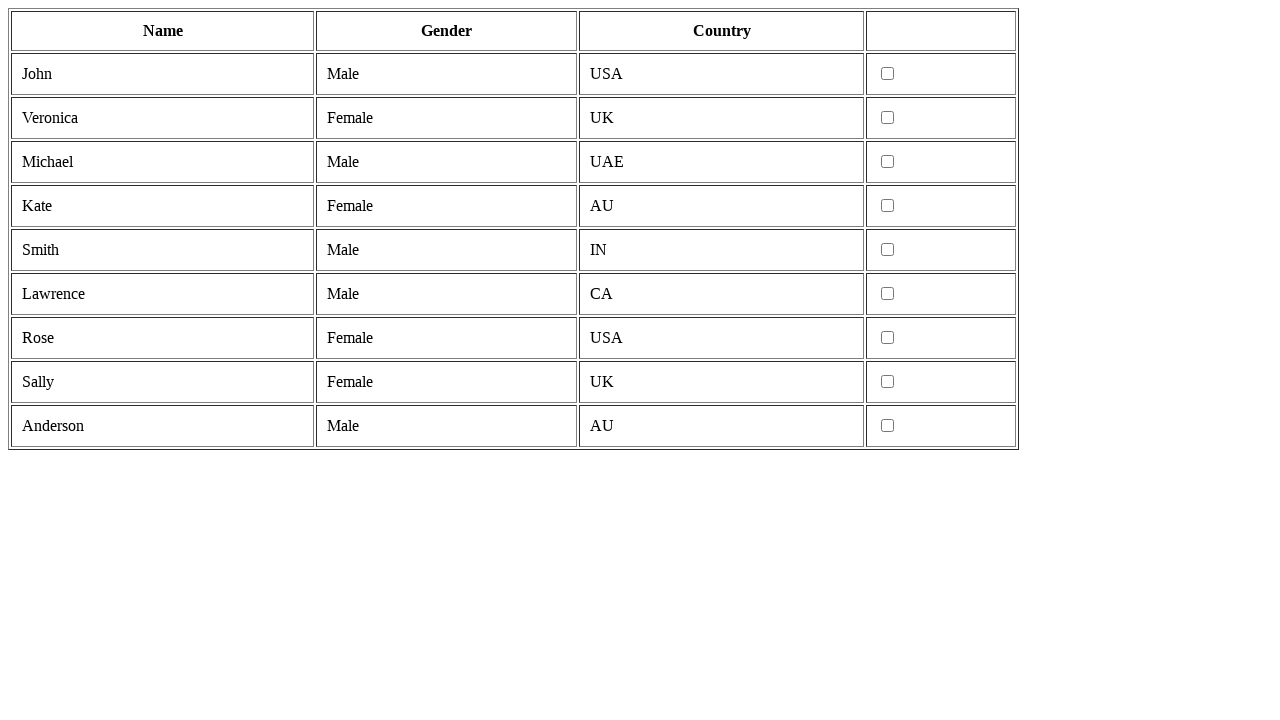

Retrieved all table rows
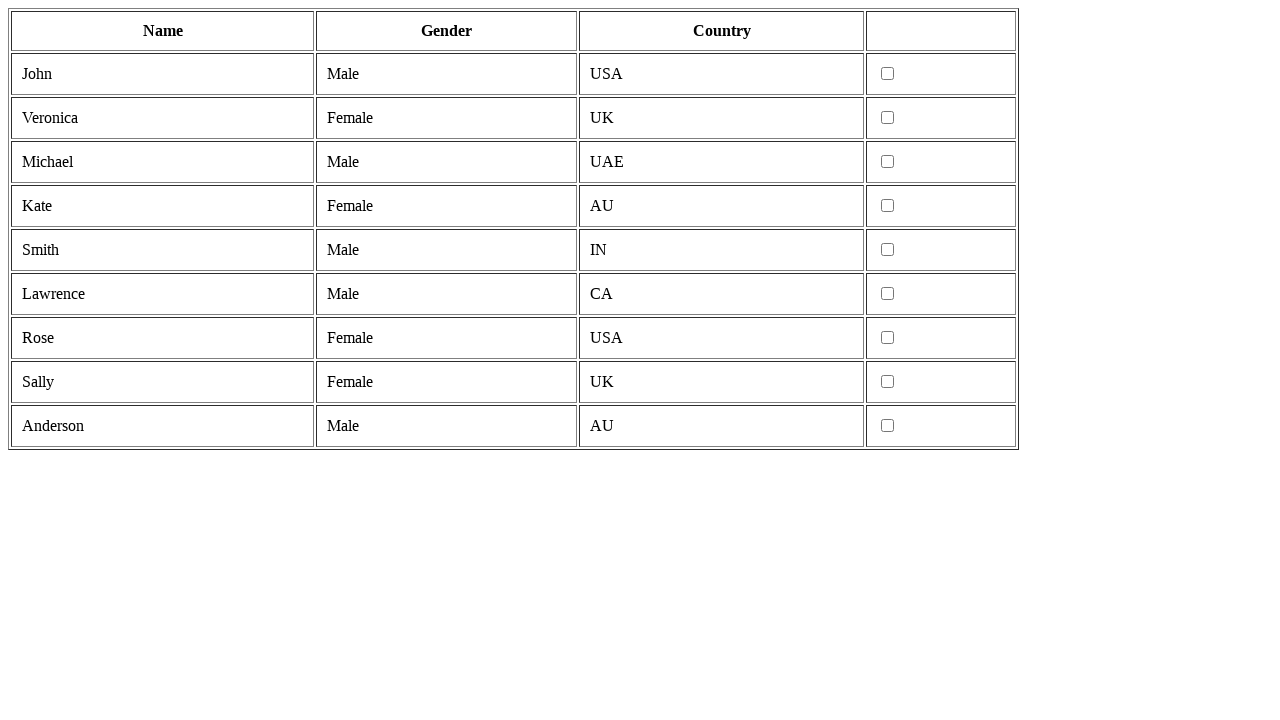

Selected checkbox for Male entry: Male at (888, 74) on table tr >> nth=1 >> td >> nth=3 >> input
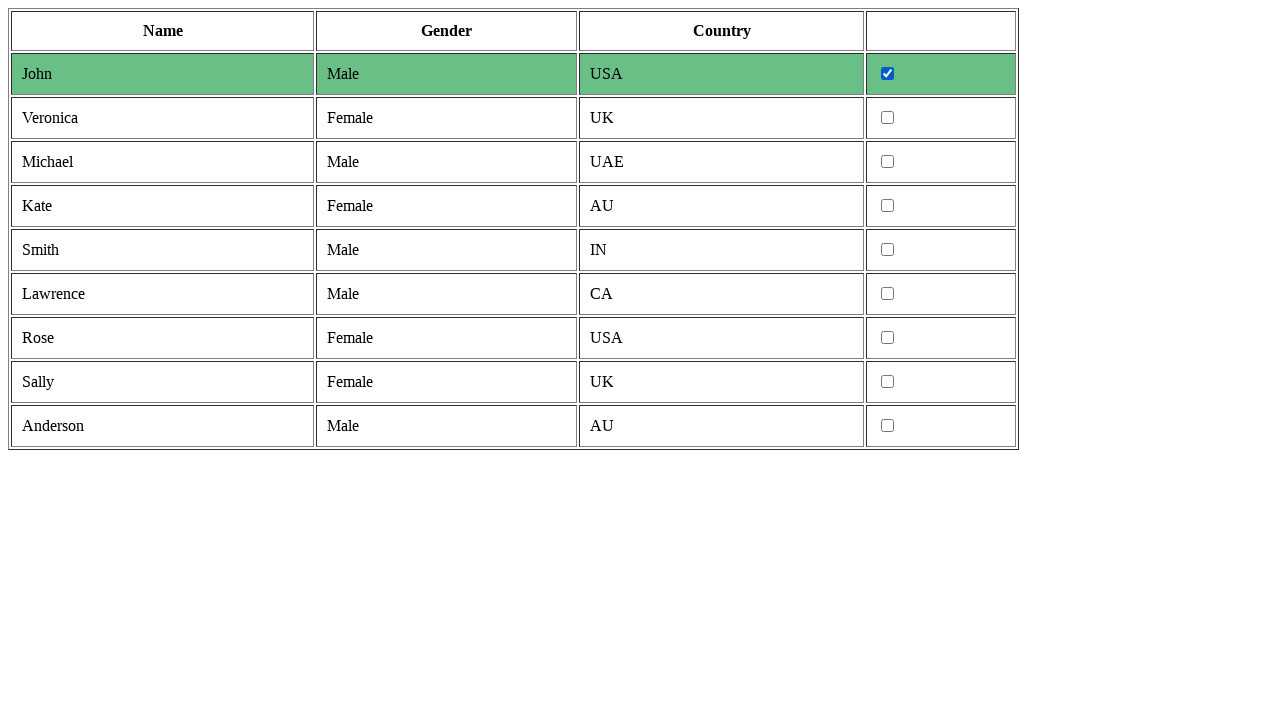

Selected checkbox for Male entry: Male at (888, 162) on table tr >> nth=3 >> td >> nth=3 >> input
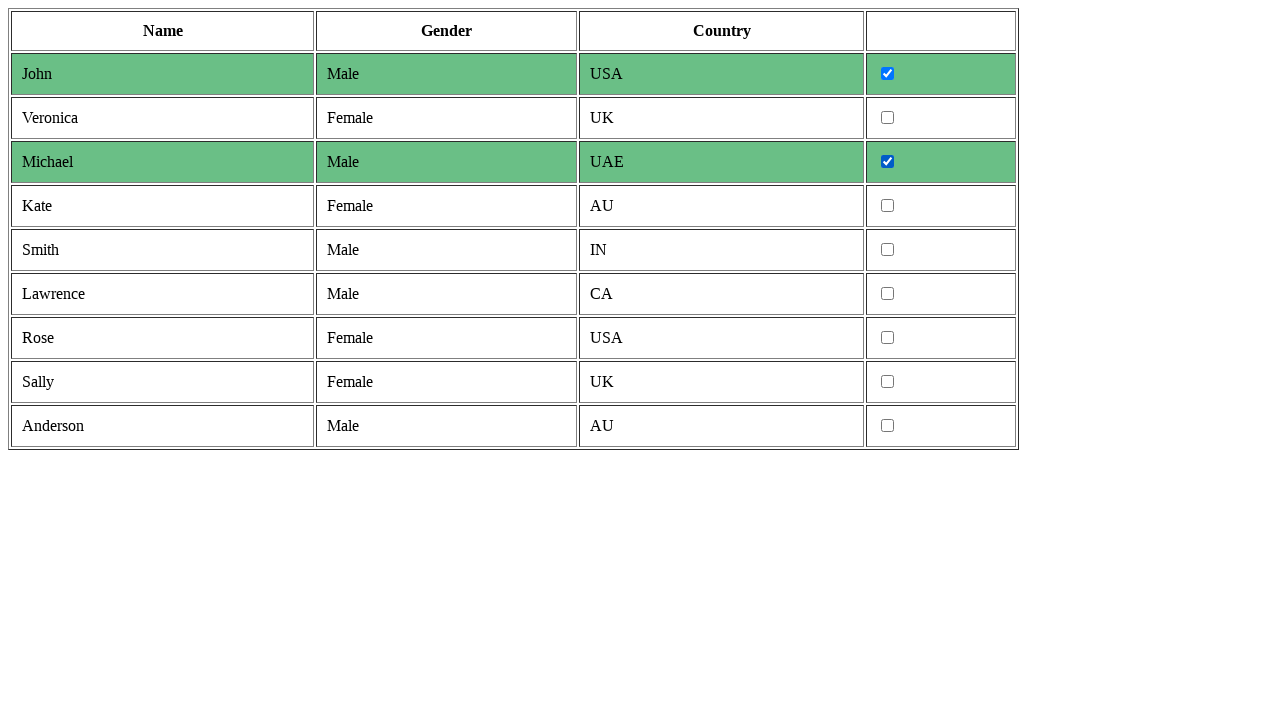

Selected checkbox for Male entry: Male at (888, 250) on table tr >> nth=5 >> td >> nth=3 >> input
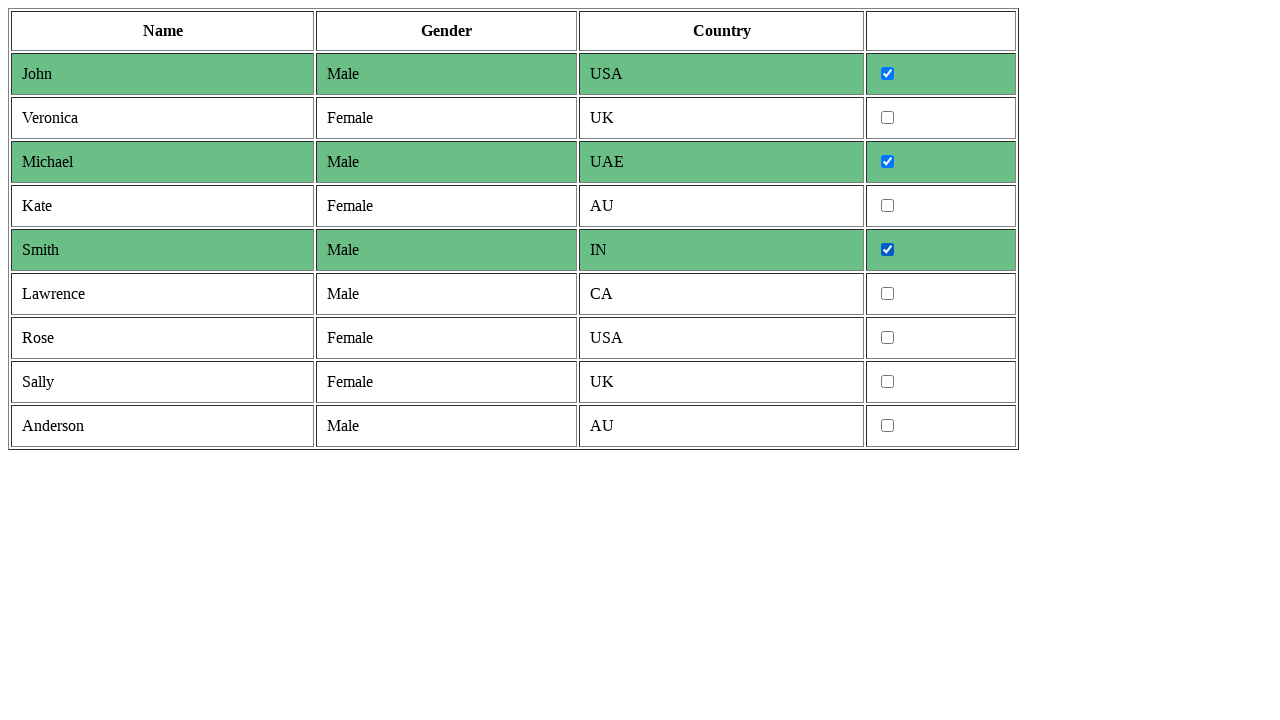

Selected checkbox for Male entry: Male at (888, 294) on table tr >> nth=6 >> td >> nth=3 >> input
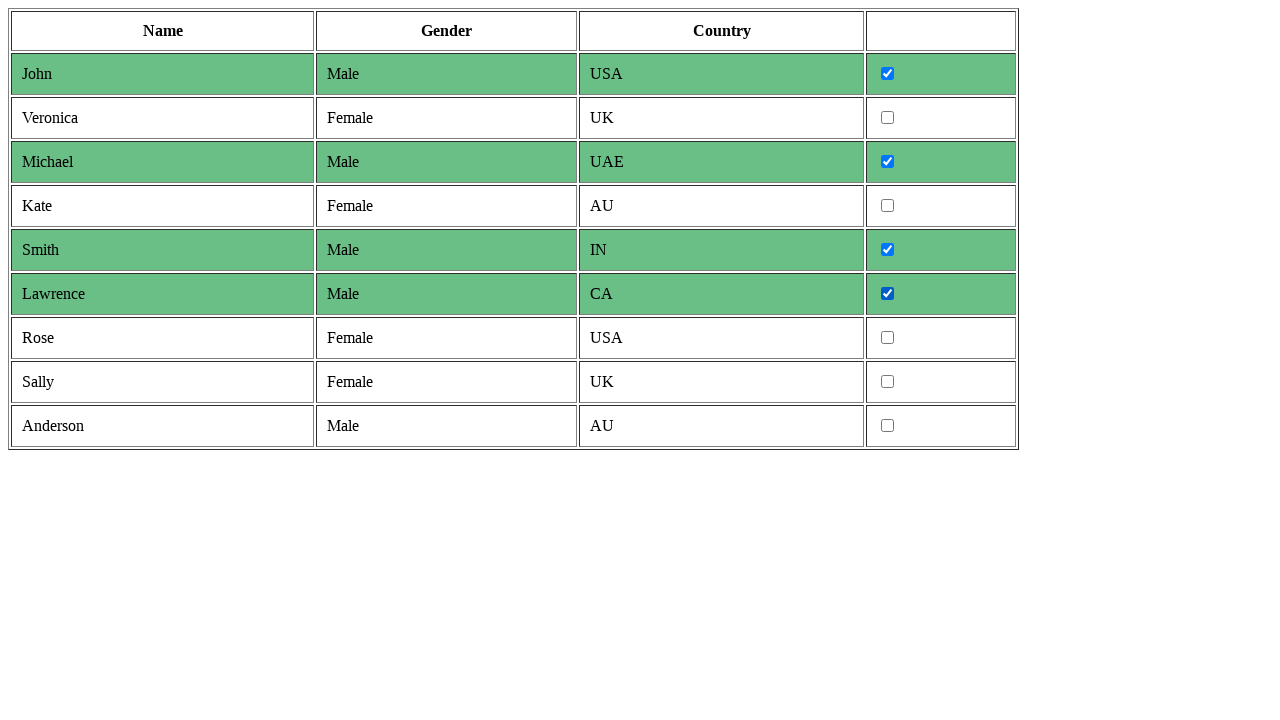

Selected checkbox for Male entry: Male at (888, 426) on table tr >> nth=9 >> td >> nth=3 >> input
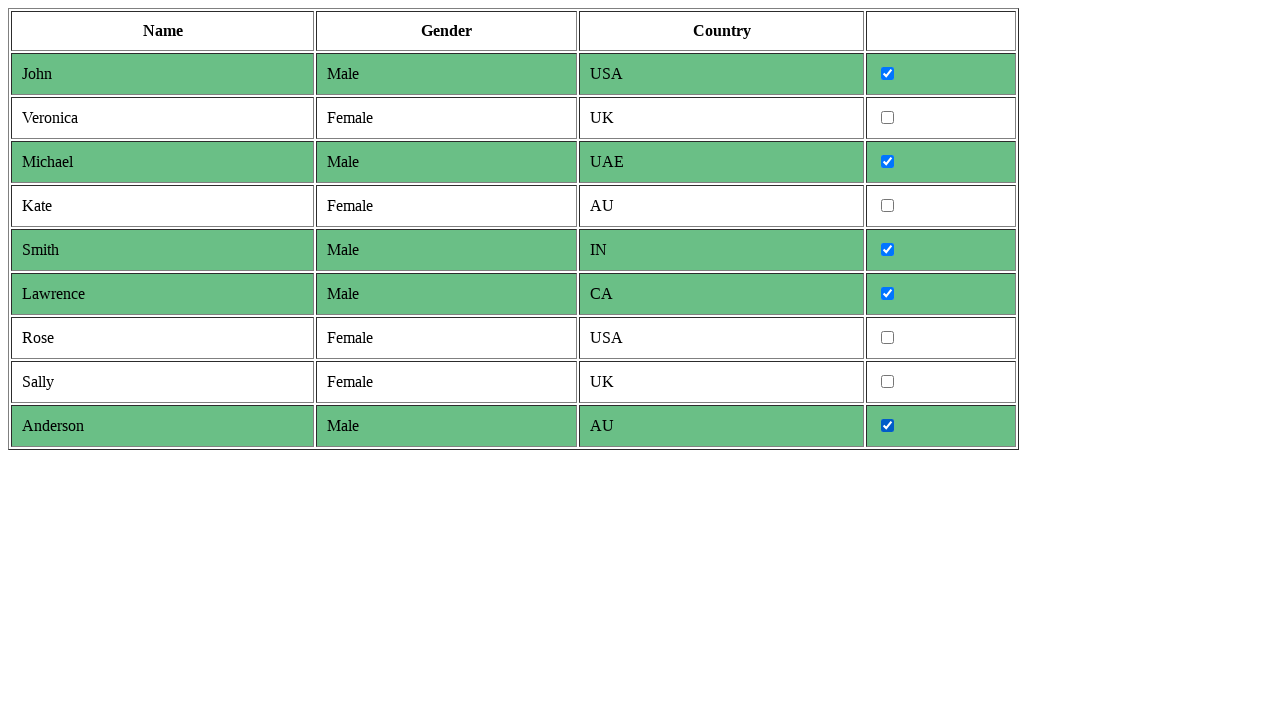

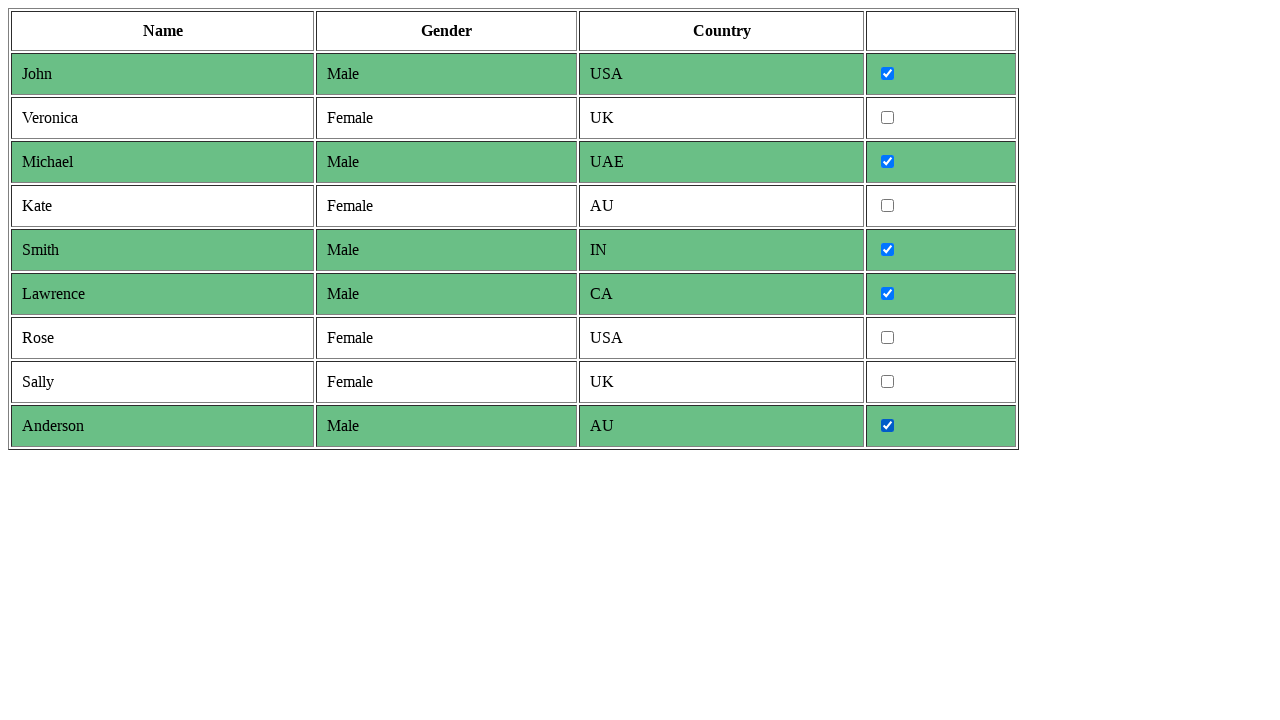